Navigates to the Selenium homepage and clicks on the Selenium IDE link in the second section of the page.

Starting URL: https://www.selenium.dev/

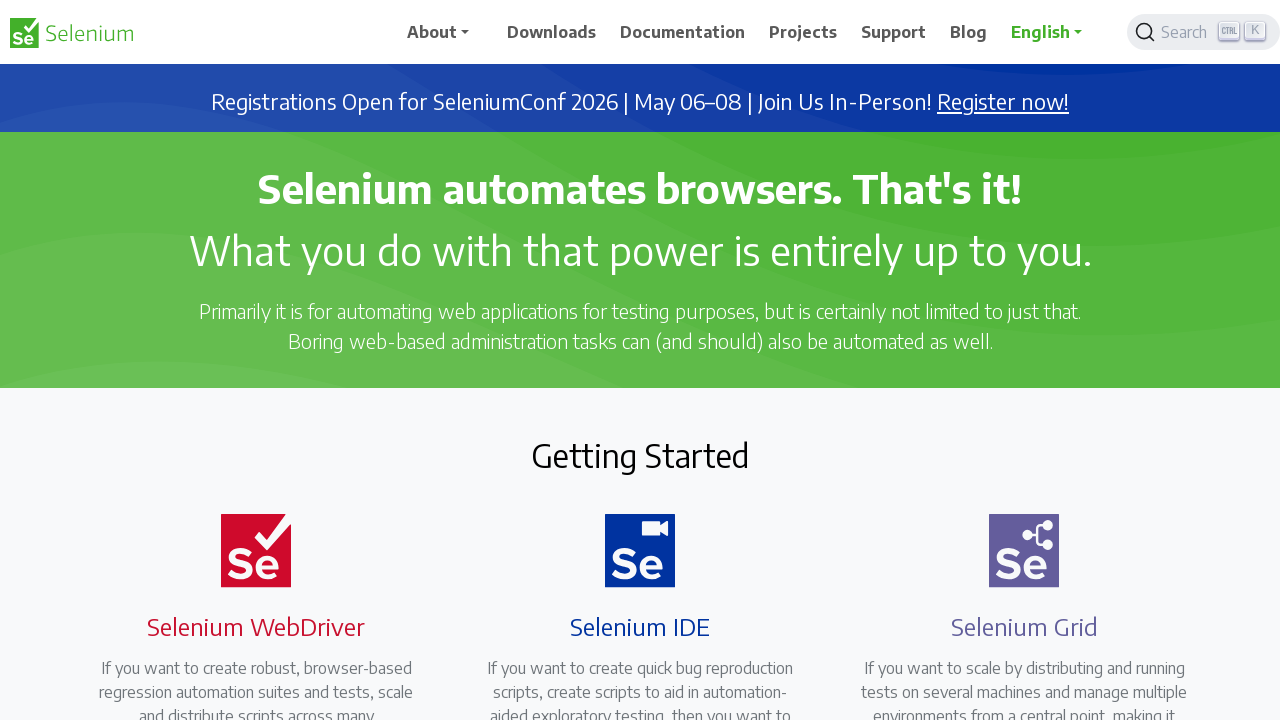

Navigated to Selenium homepage
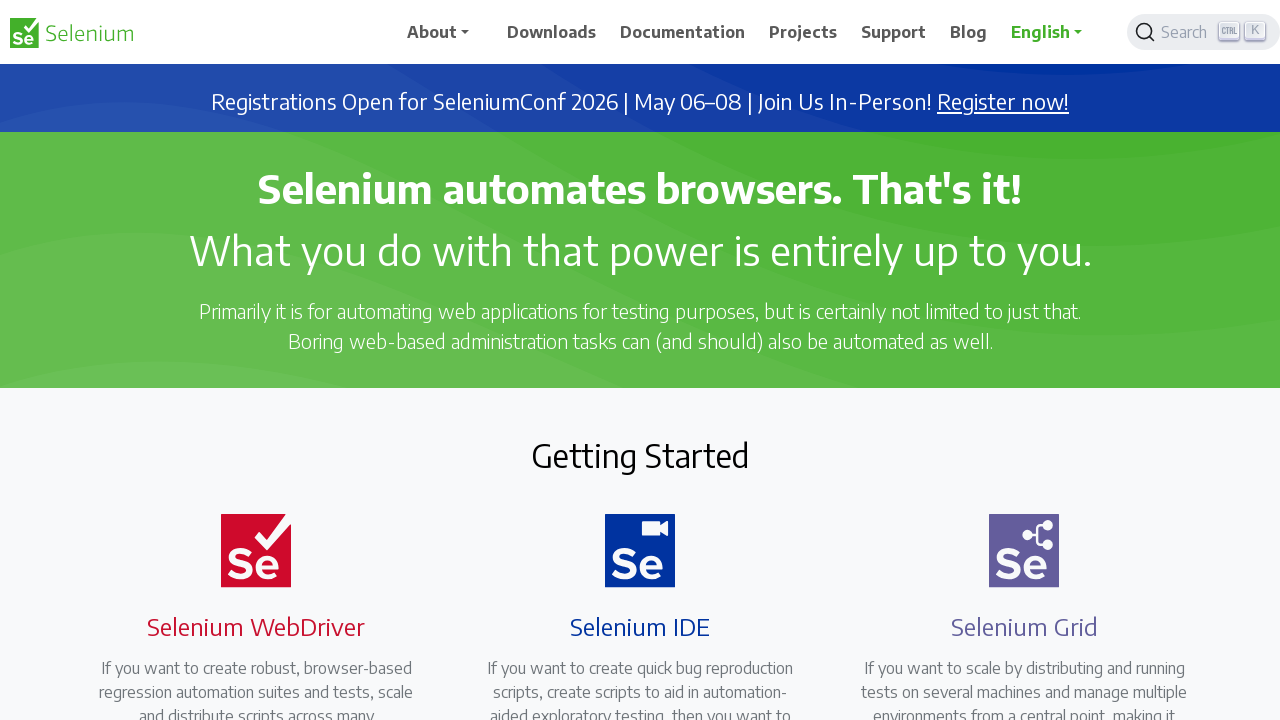

Clicked on Selenium IDE link in the second section at (628, 360) on a[href='https://selenium.dev/selenium-ide/']
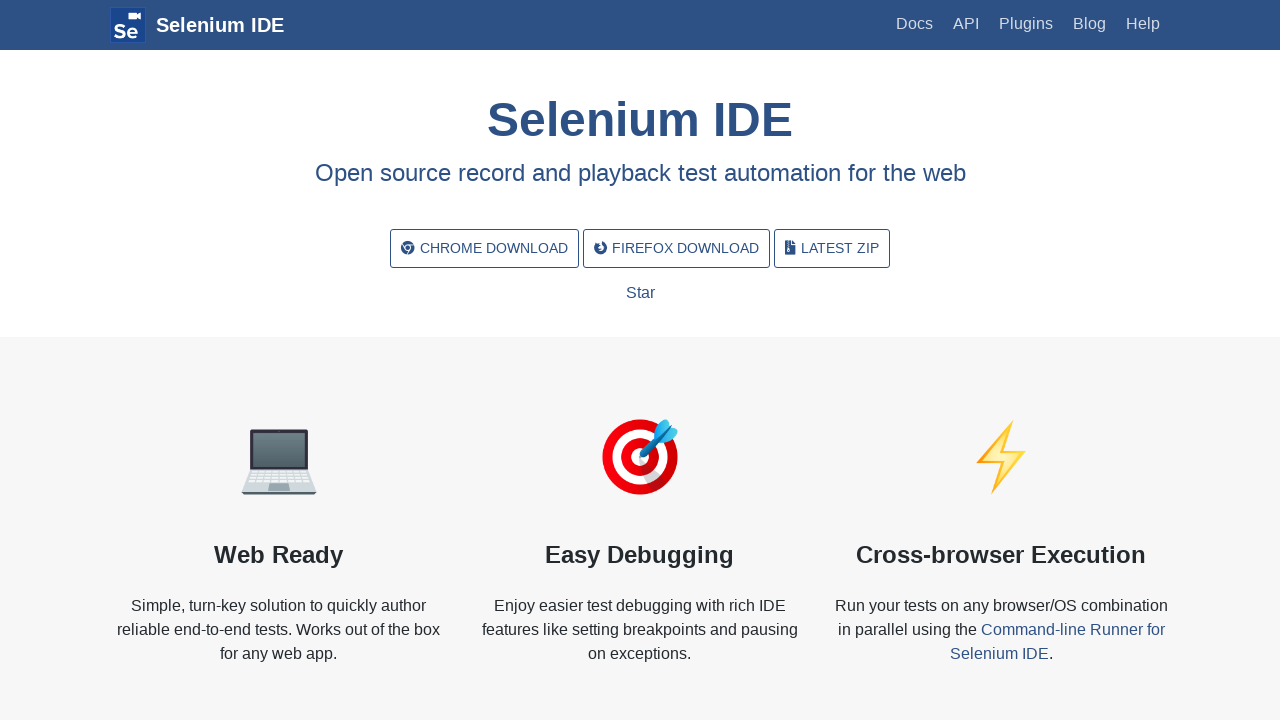

Selenium IDE page loaded
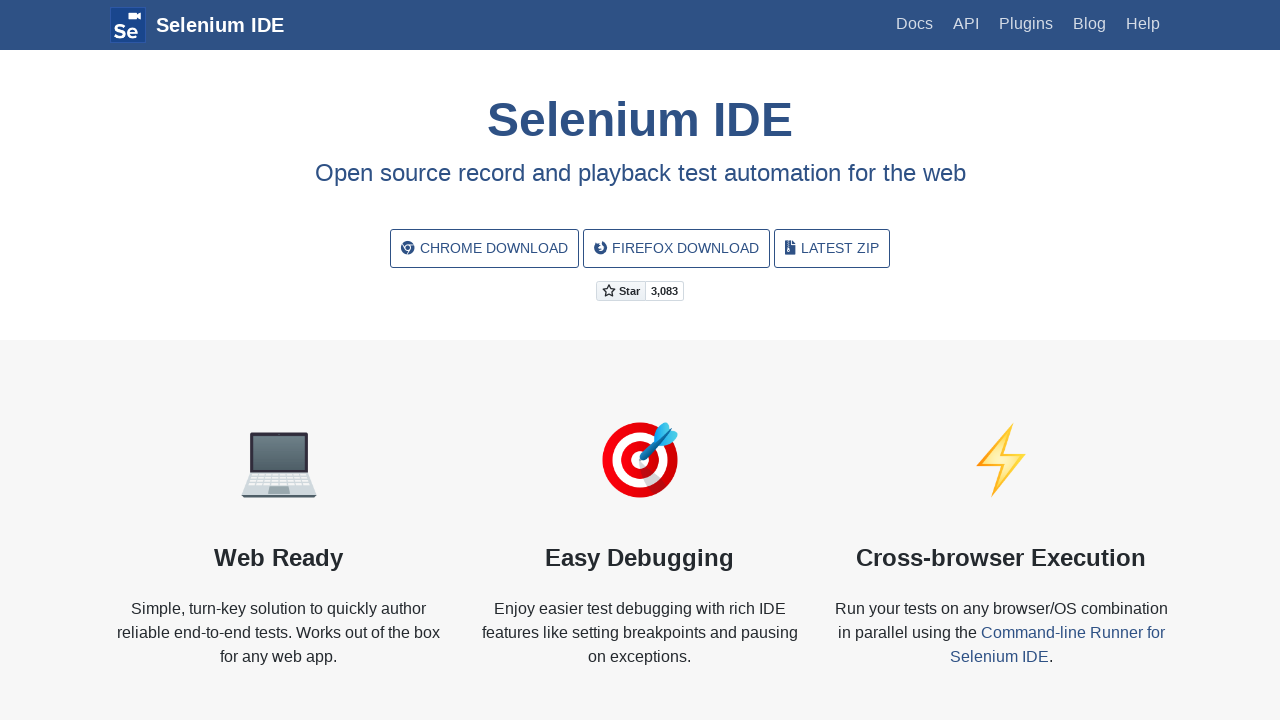

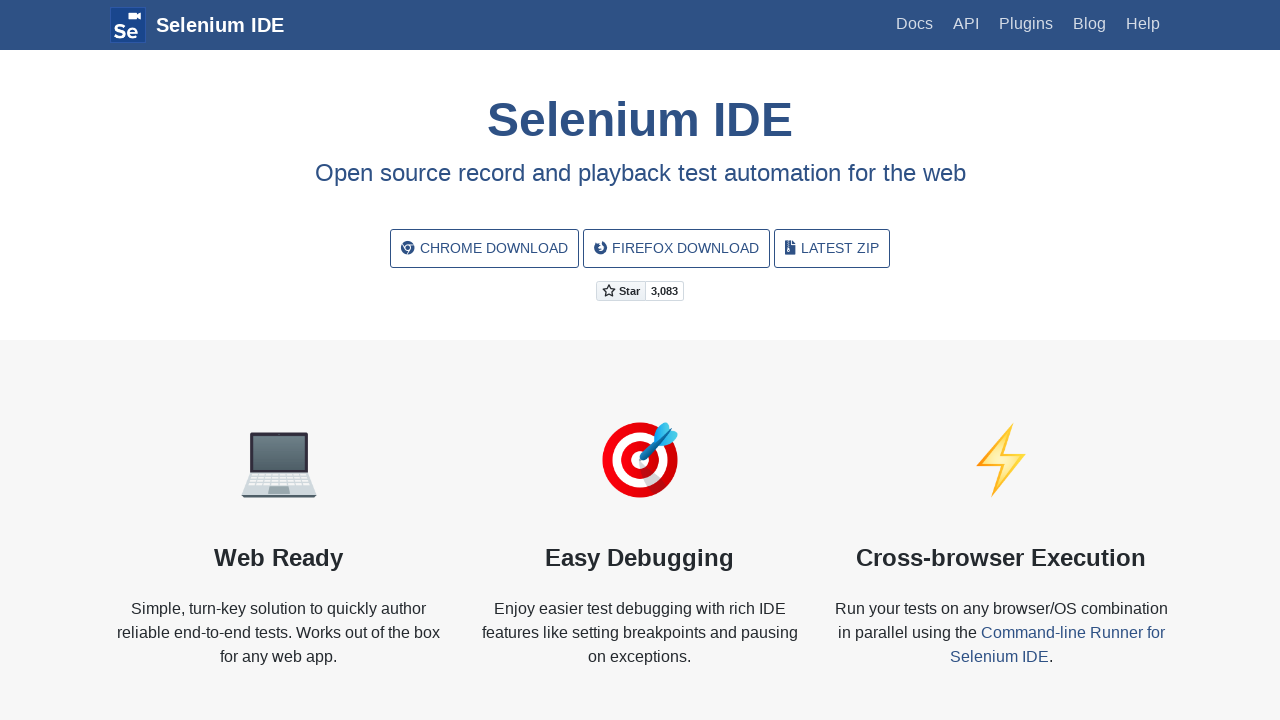